Tests accepting a simple alert dialog by clicking OK button

Starting URL: https://demoqa.com/alerts

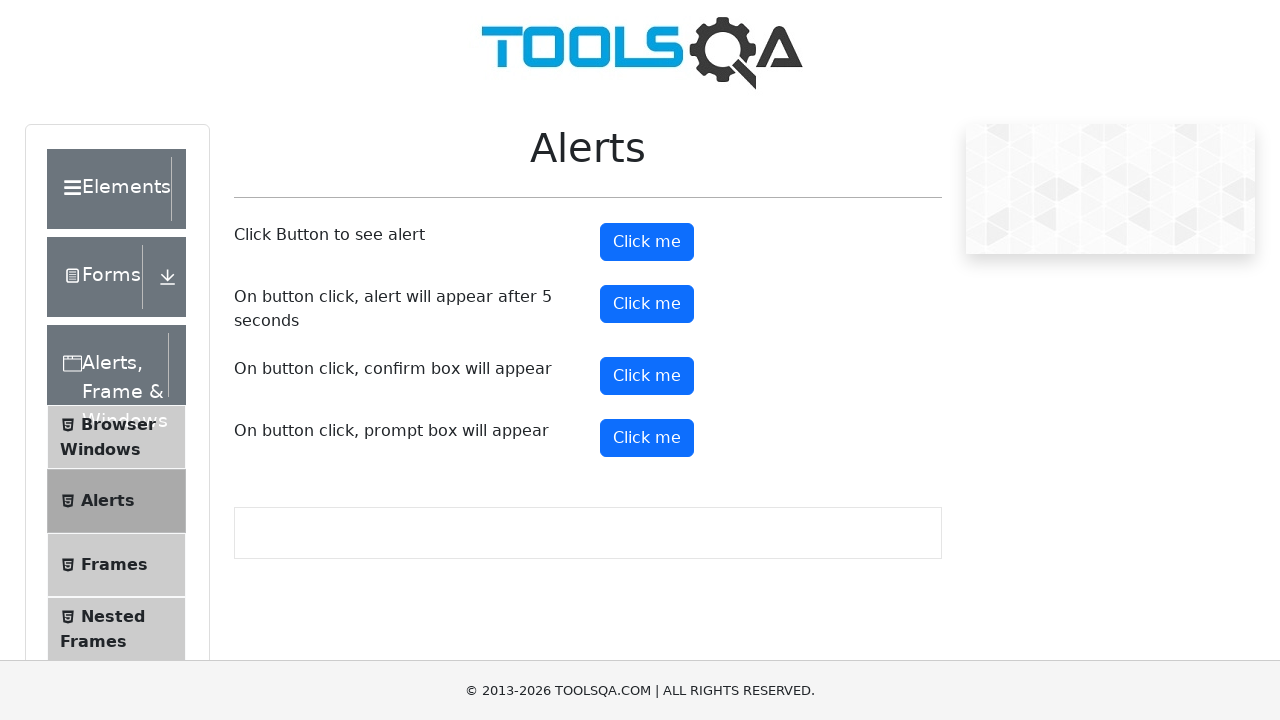

Navigated to alerts demo page
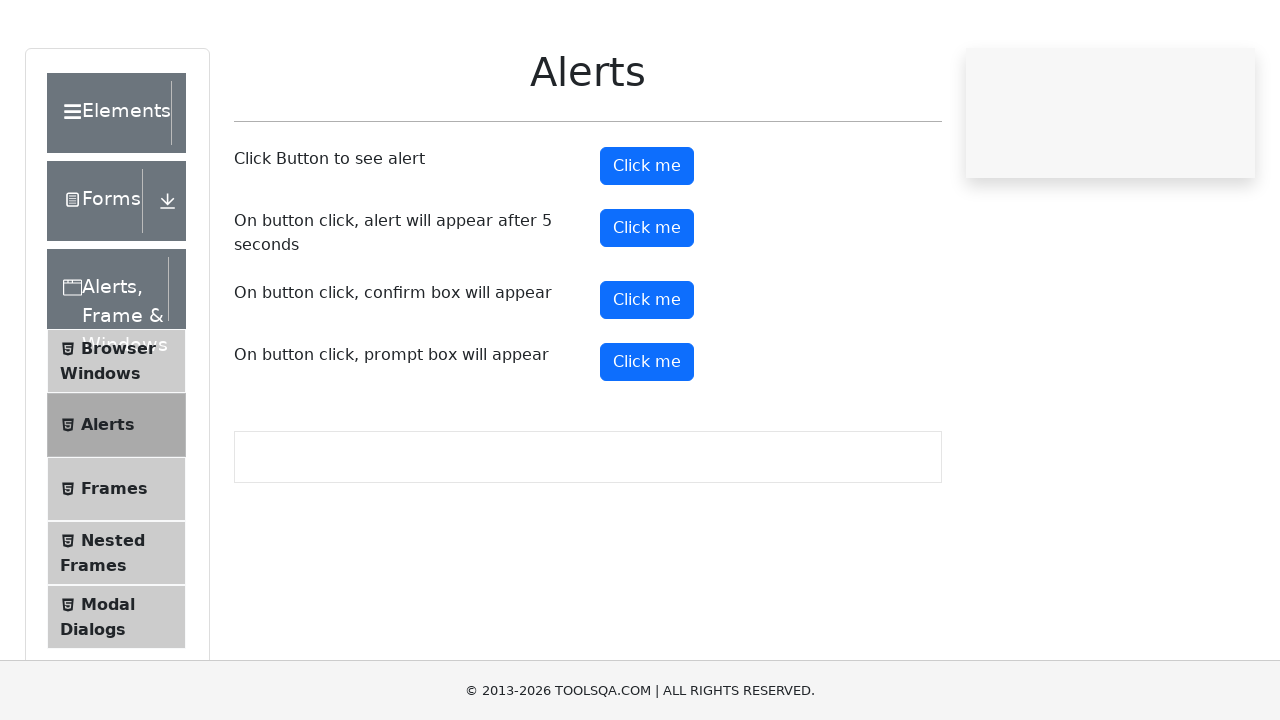

Clicked alert button to trigger simple alert dialog at (647, 242) on #alertButton
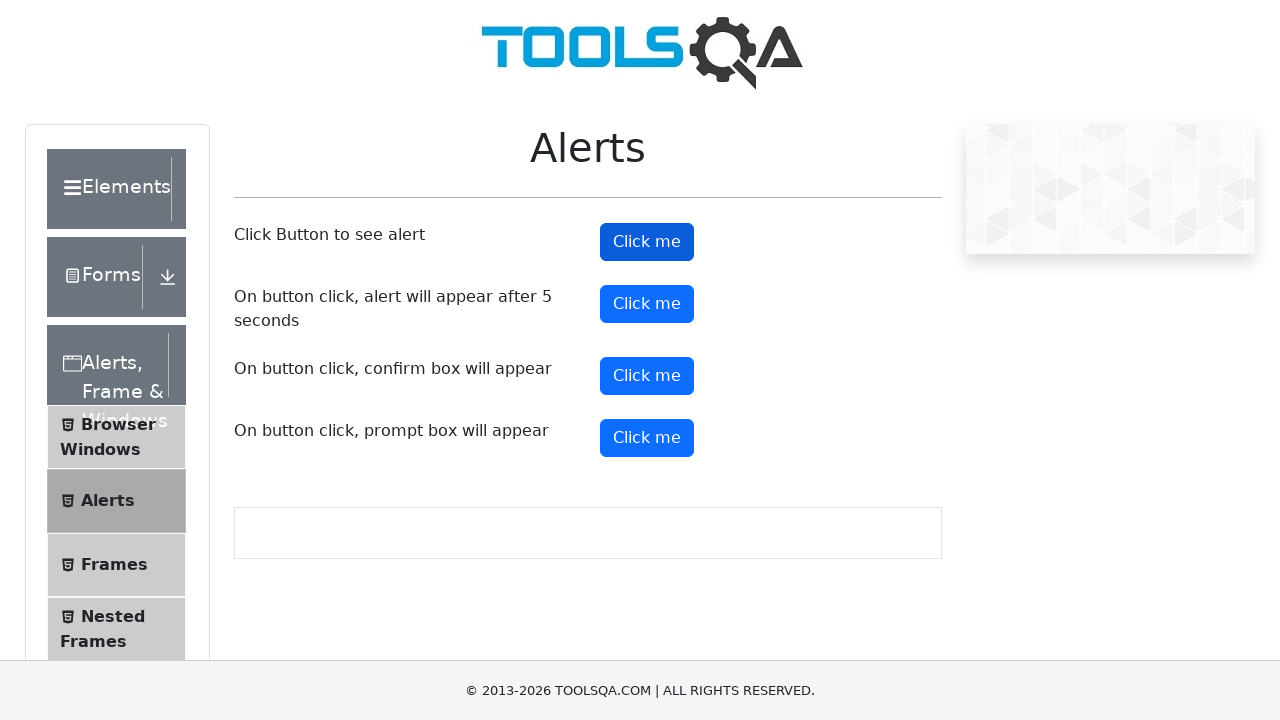

Set up dialog handler to accept alerts
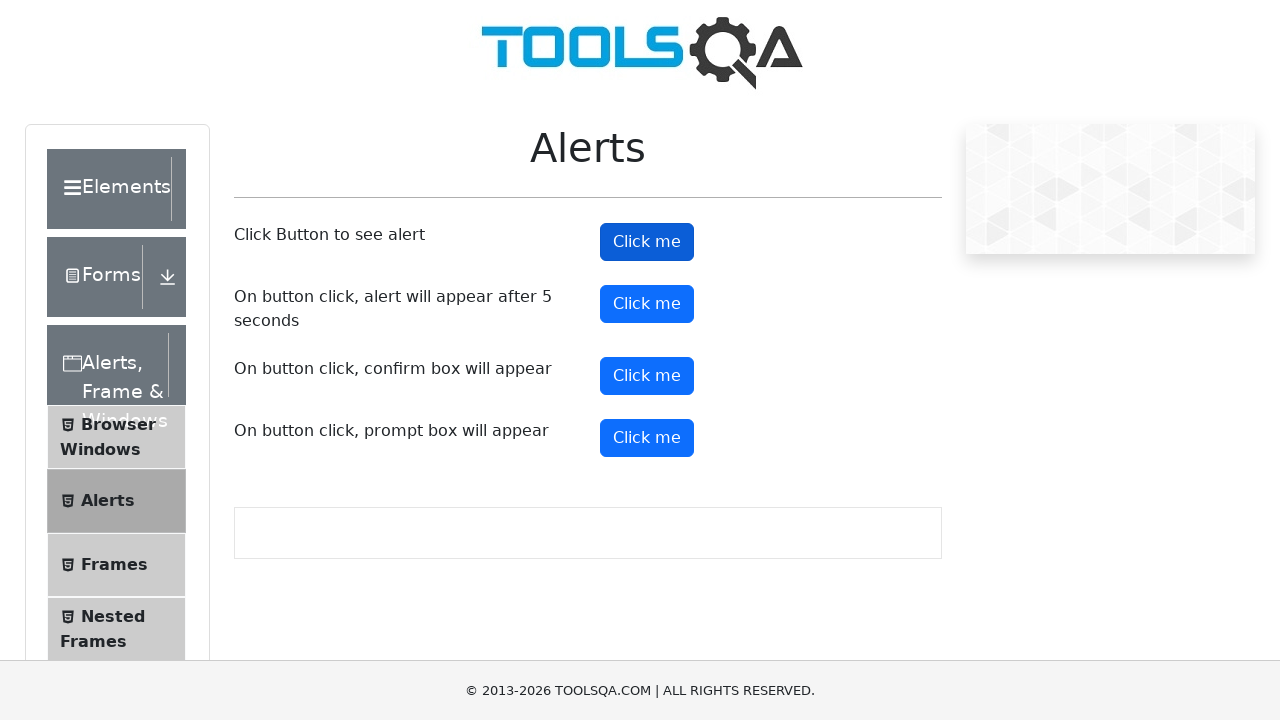

Clicked alert button and accepted the alert dialog by clicking OK at (647, 242) on #alertButton
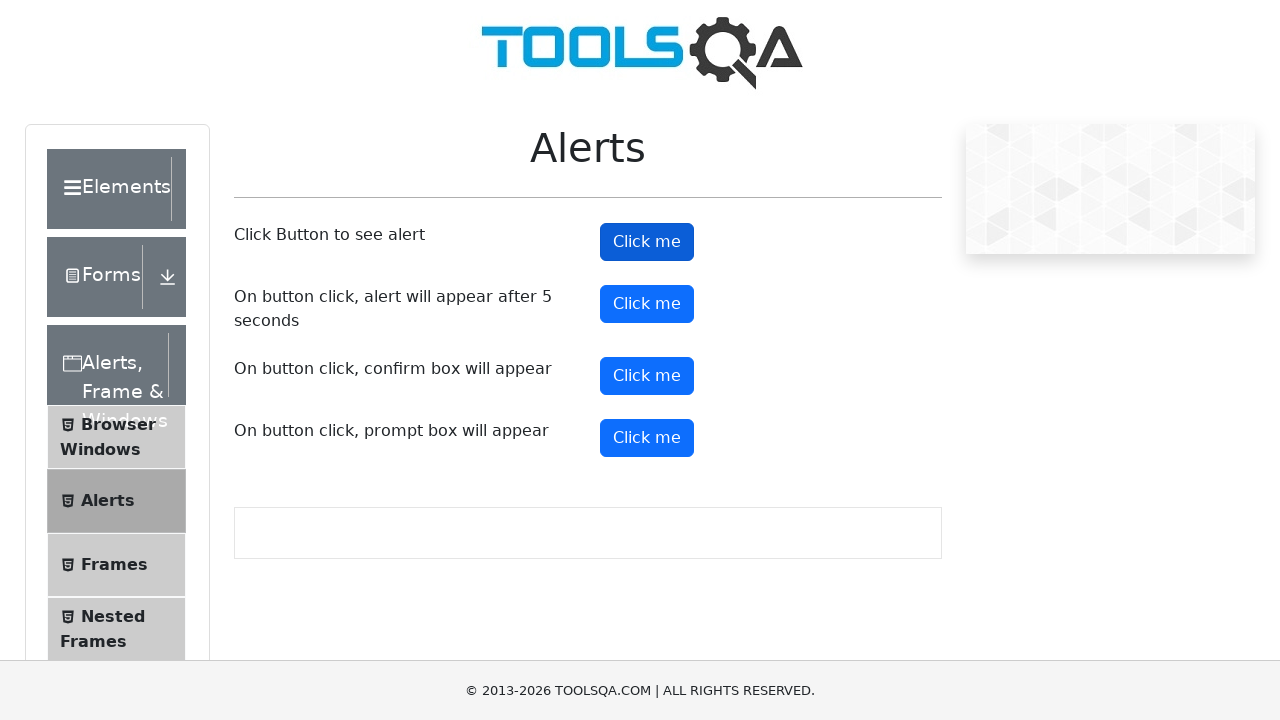

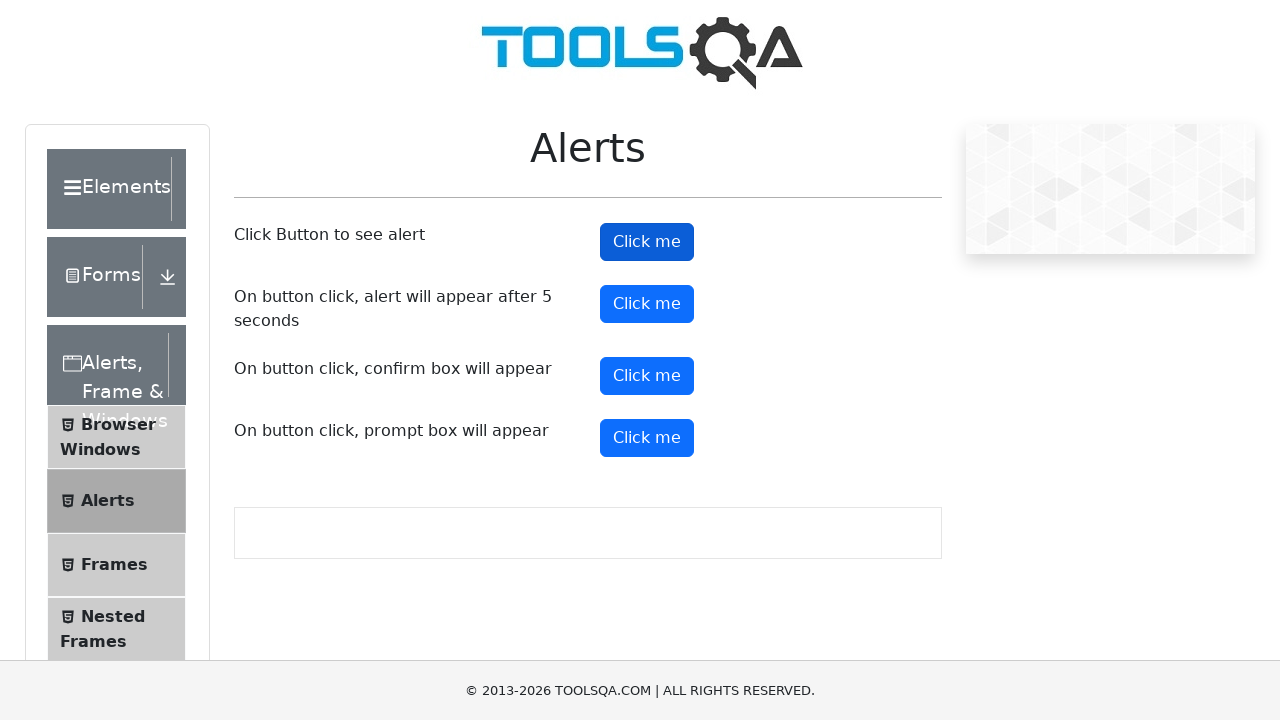